Navigates to the Swarthmore College course catalog, clicks on a department link, waits for course listings to load, and expands a course to view its details.

Starting URL: https://catalog.swarthmore.edu/content.php?catoid=7&navoid=194

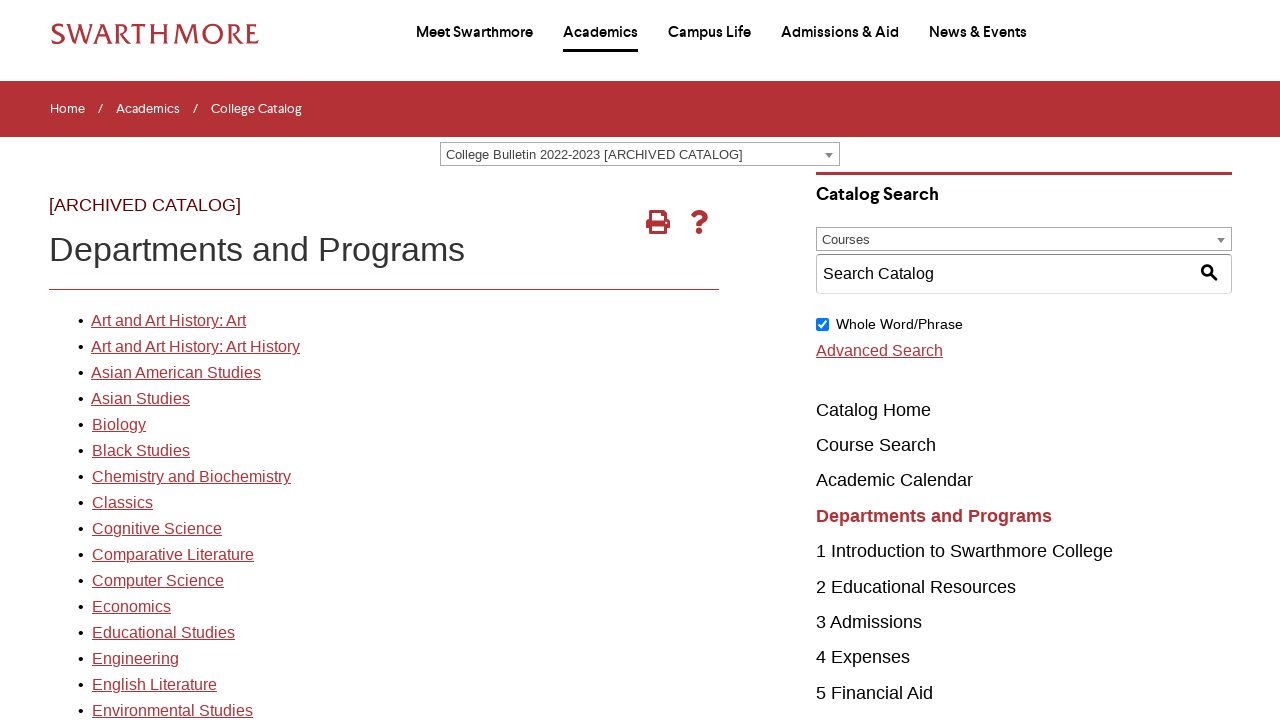

Navigated to Swarthmore College course catalog
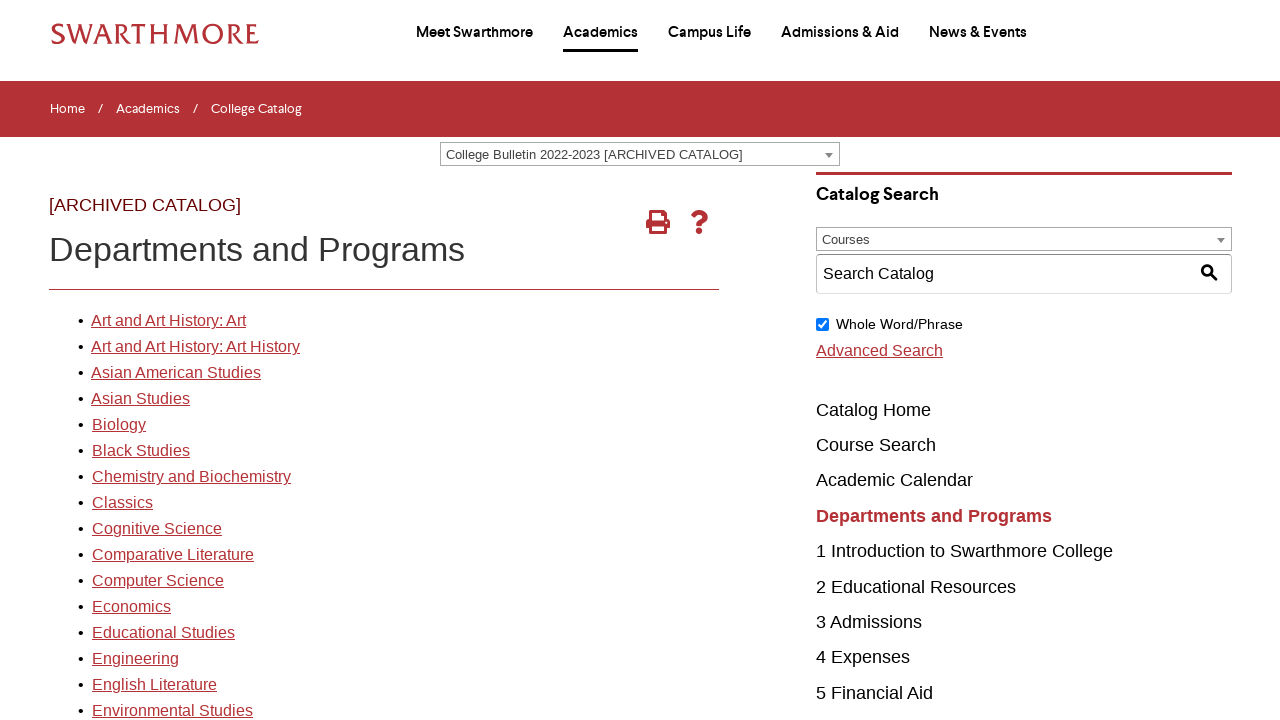

Clicked on first department link at (168, 321) on xpath=//*[@id="gateway-page"]/body/table/tbody/tr[3]/td[1]/table/tbody/tr[2]/td[
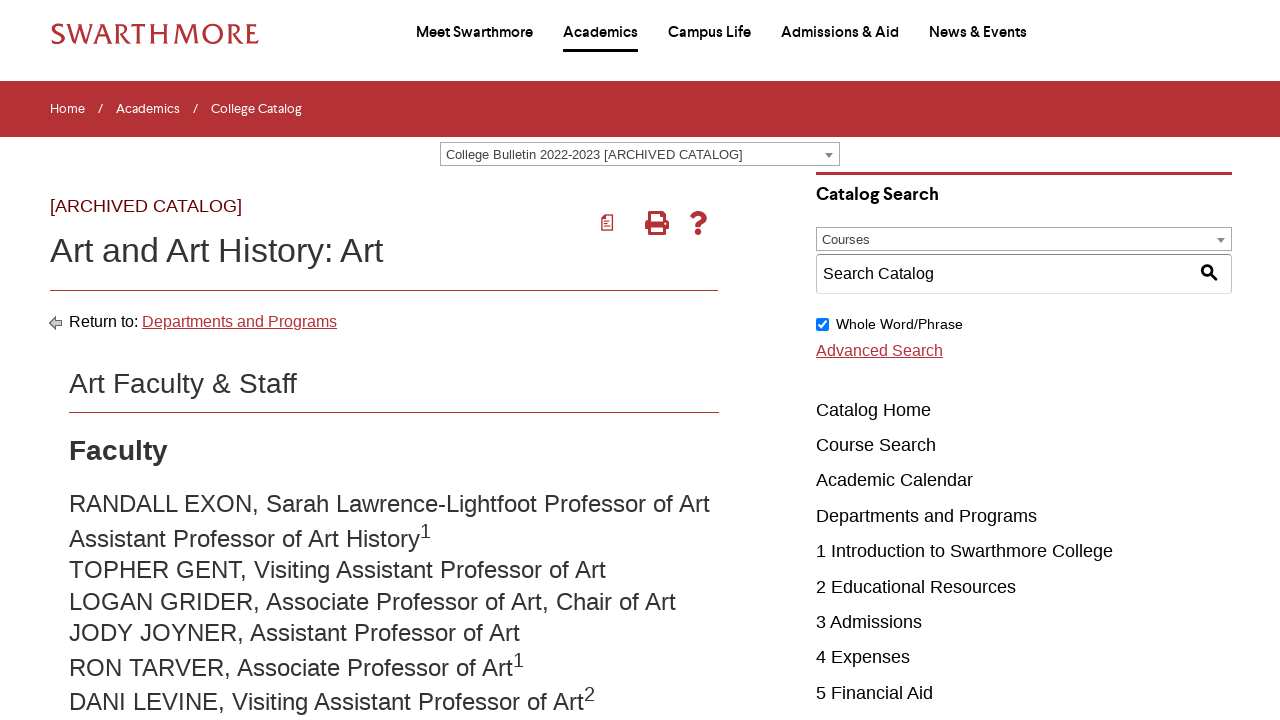

Course listings loaded and visible
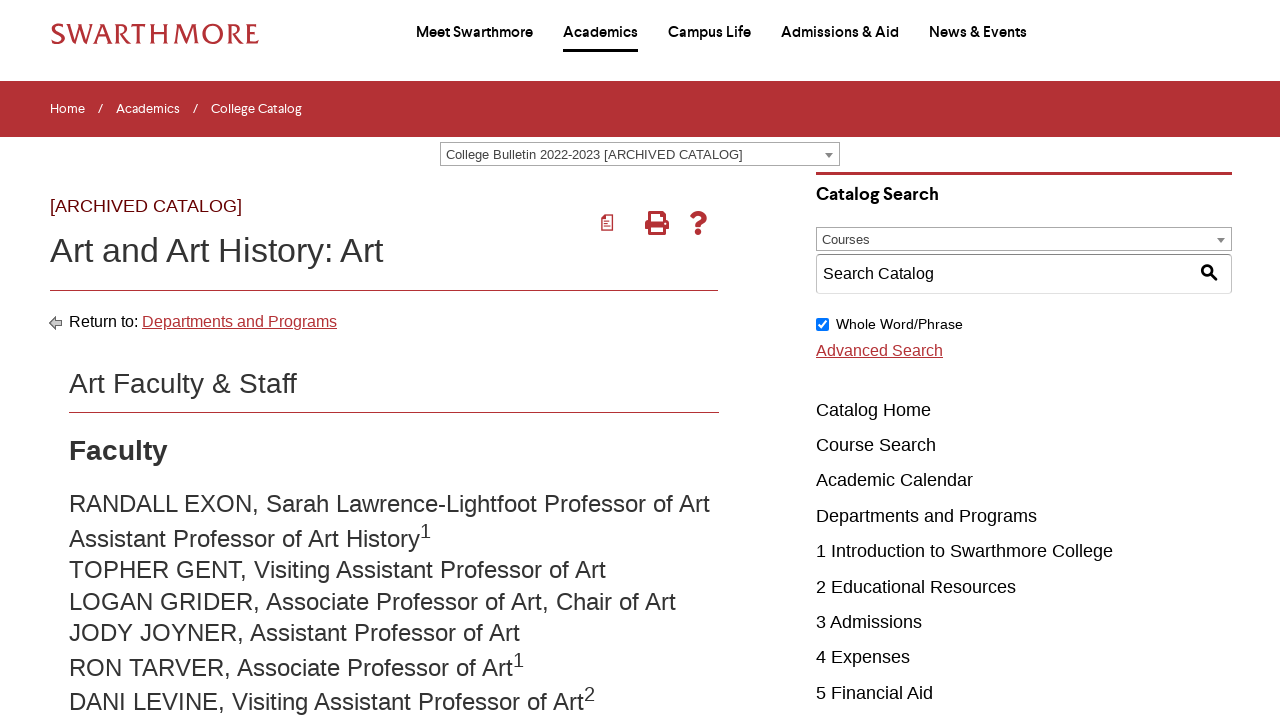

Clicked on first course to expand details at (409, 360) on .acalog-course >> nth=0
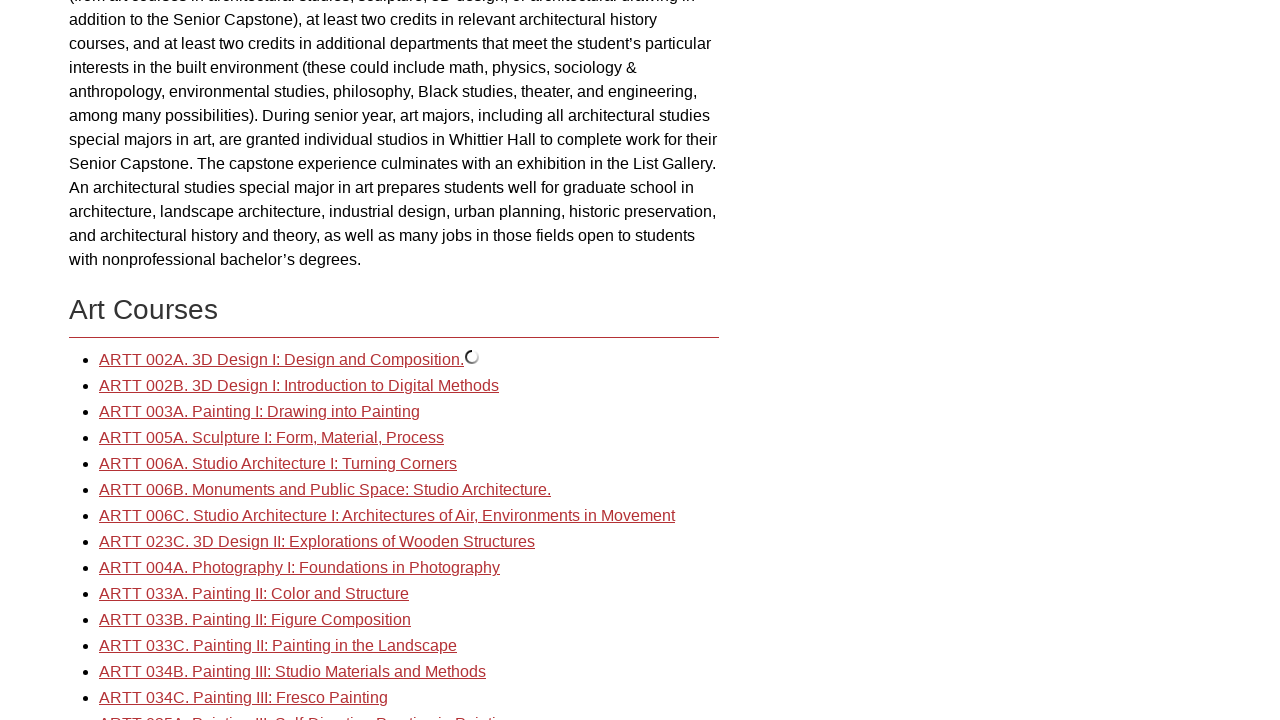

Course details link became visible
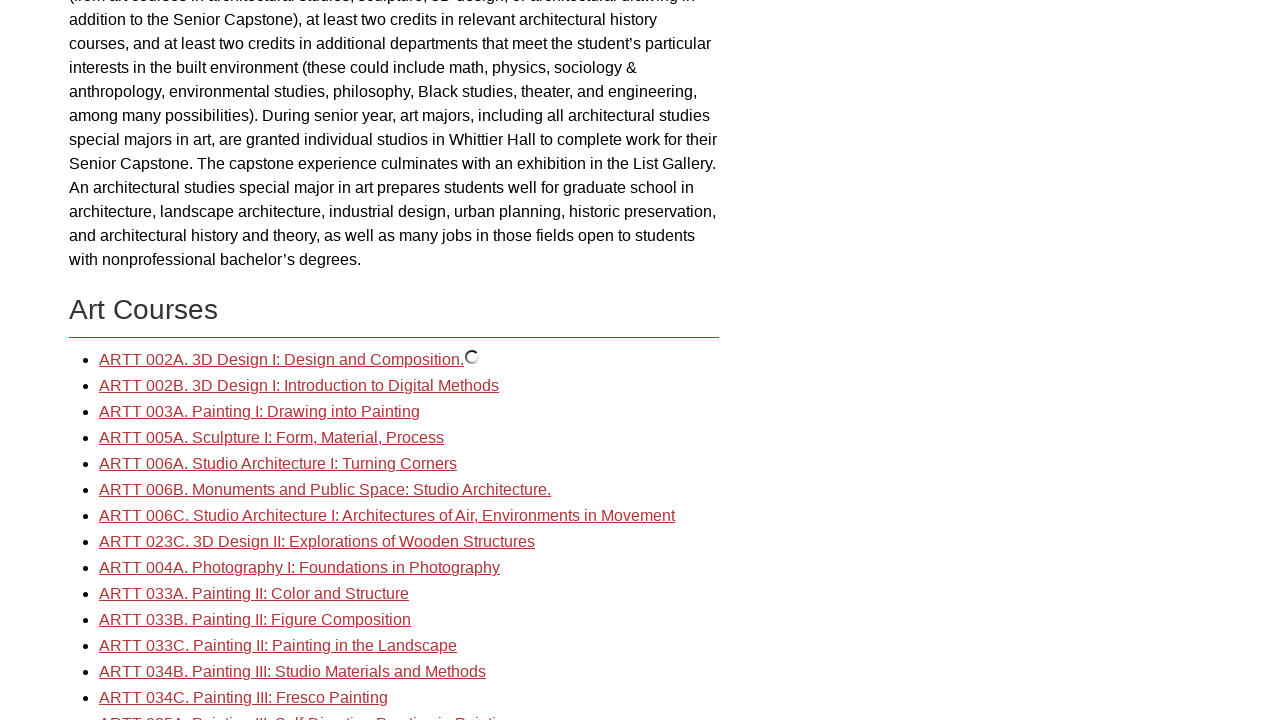

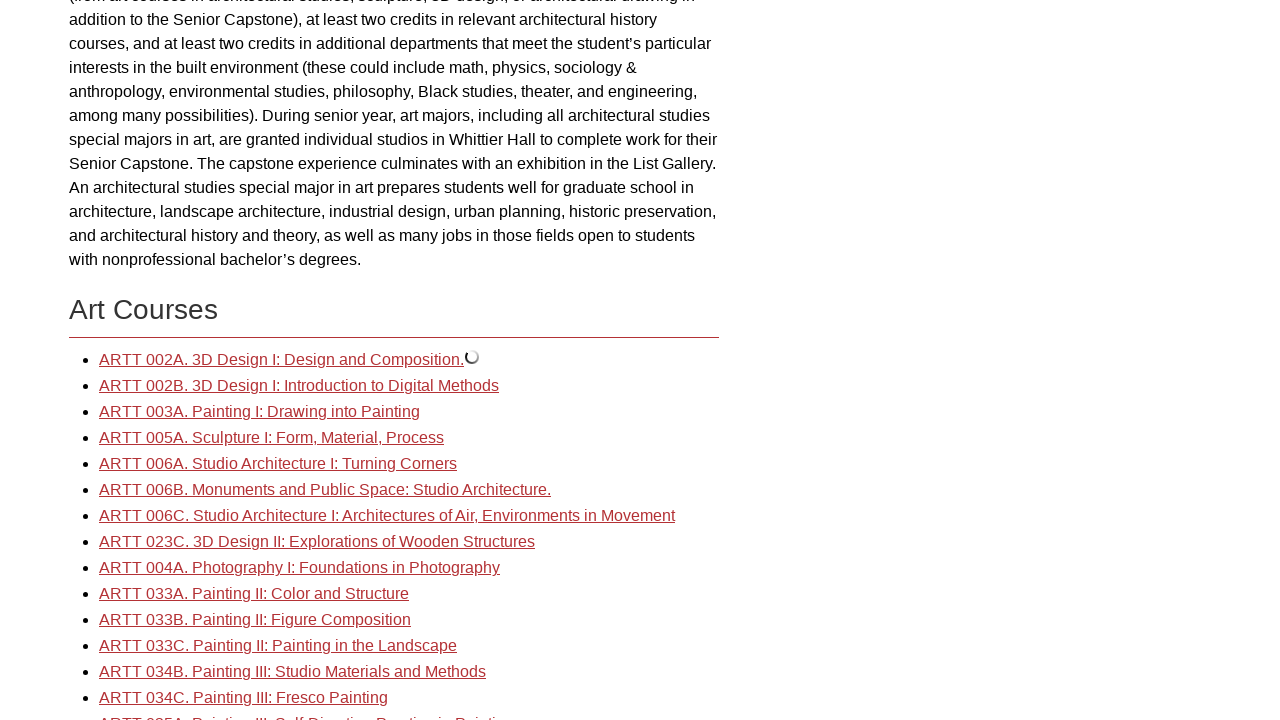